Navigates to the Foodpanda food delivery website homepage

Starting URL: https://www.foodpanda.com/

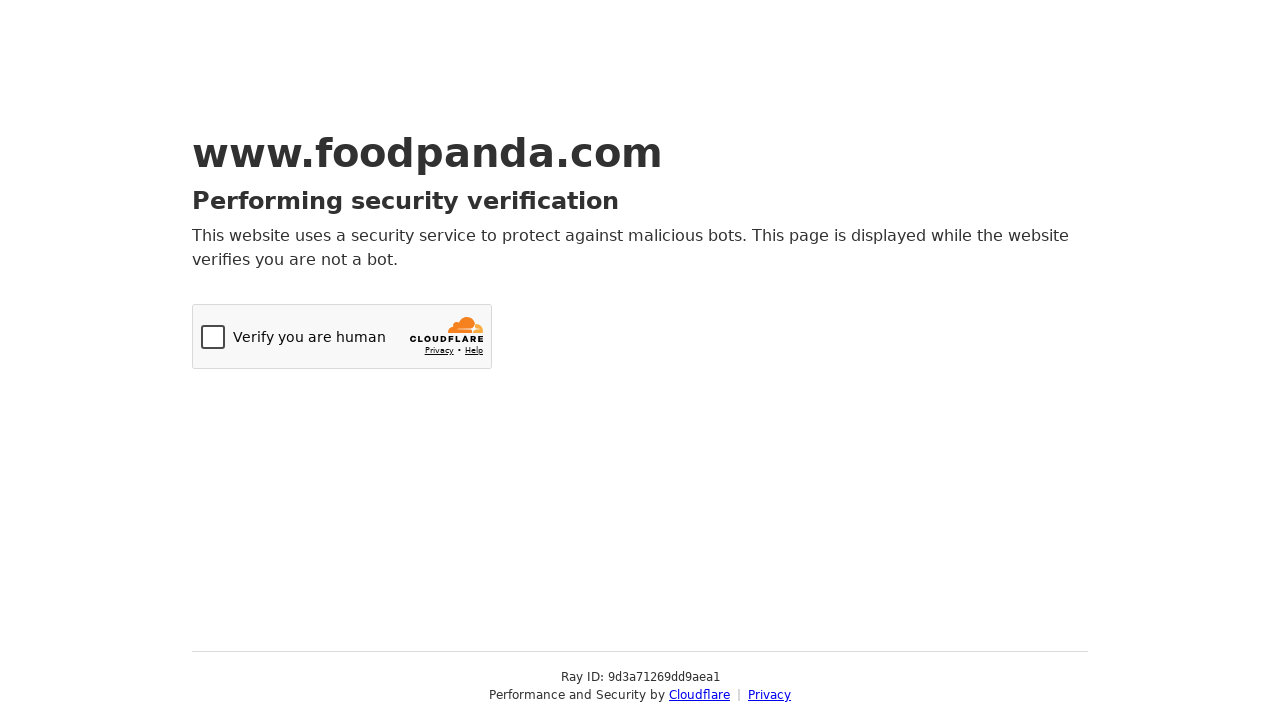

Navigated to Foodpanda homepage at https://www.foodpanda.com/
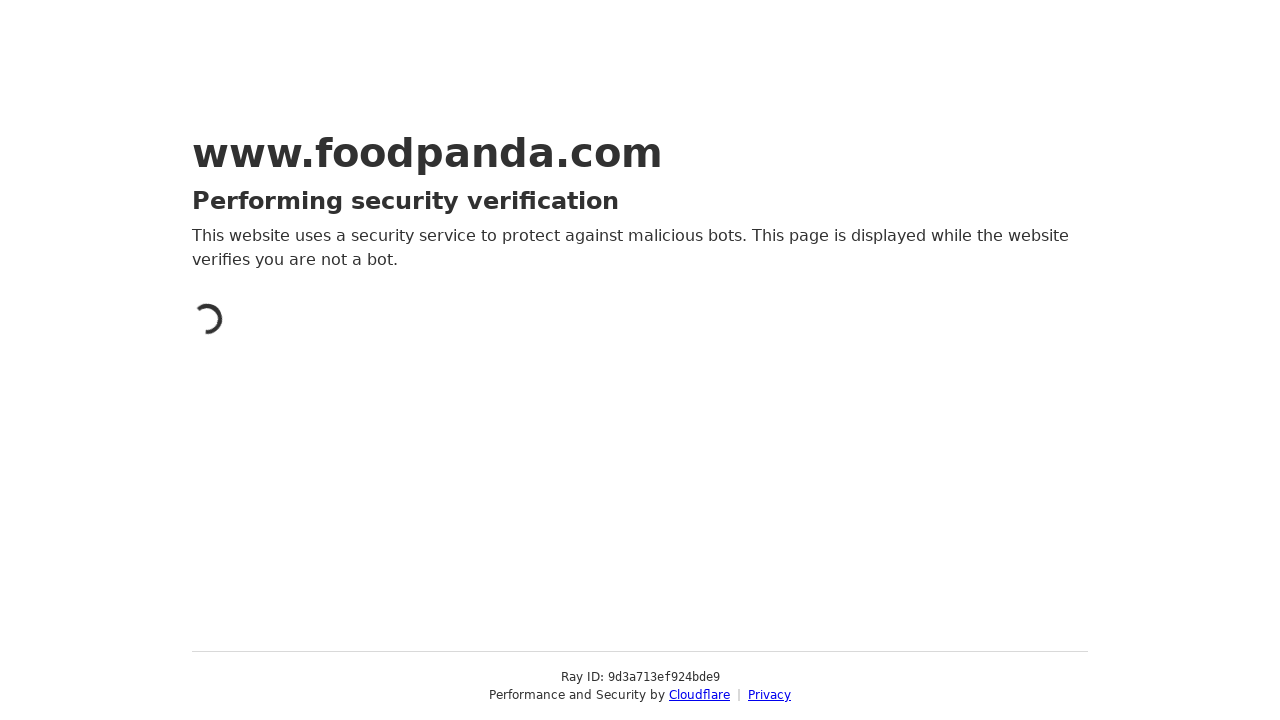

Foodpanda homepage fully loaded
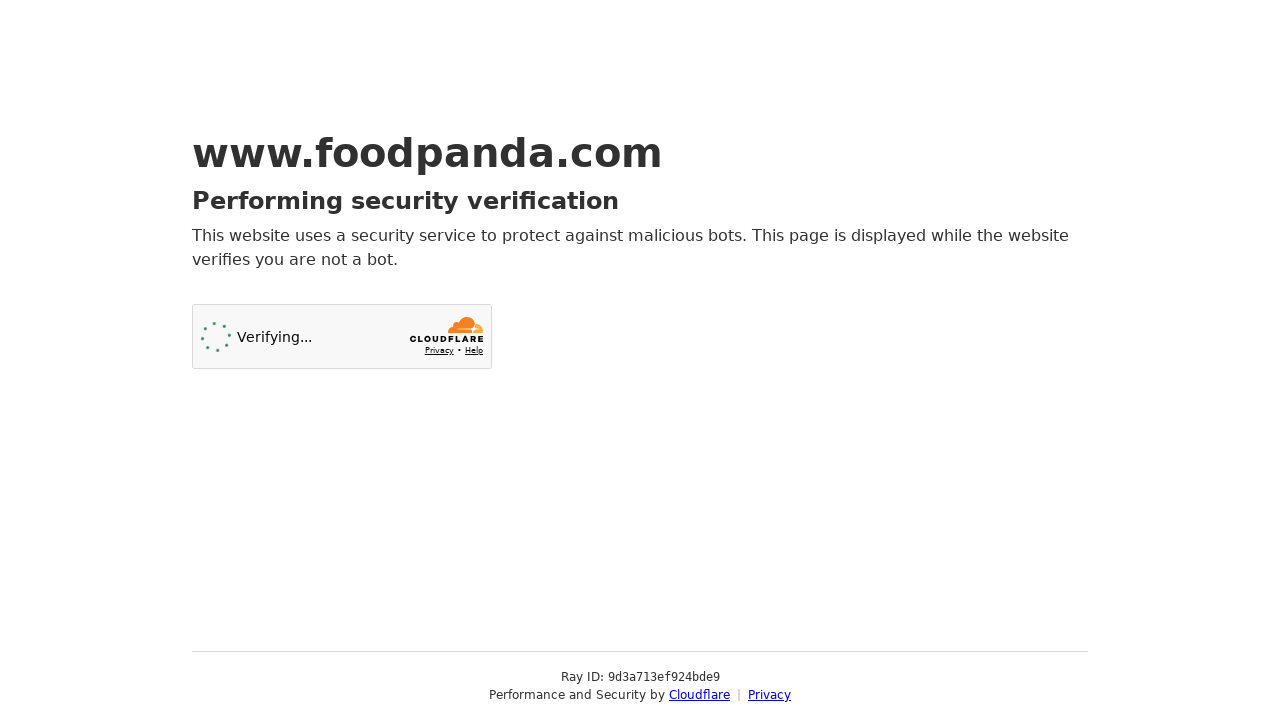

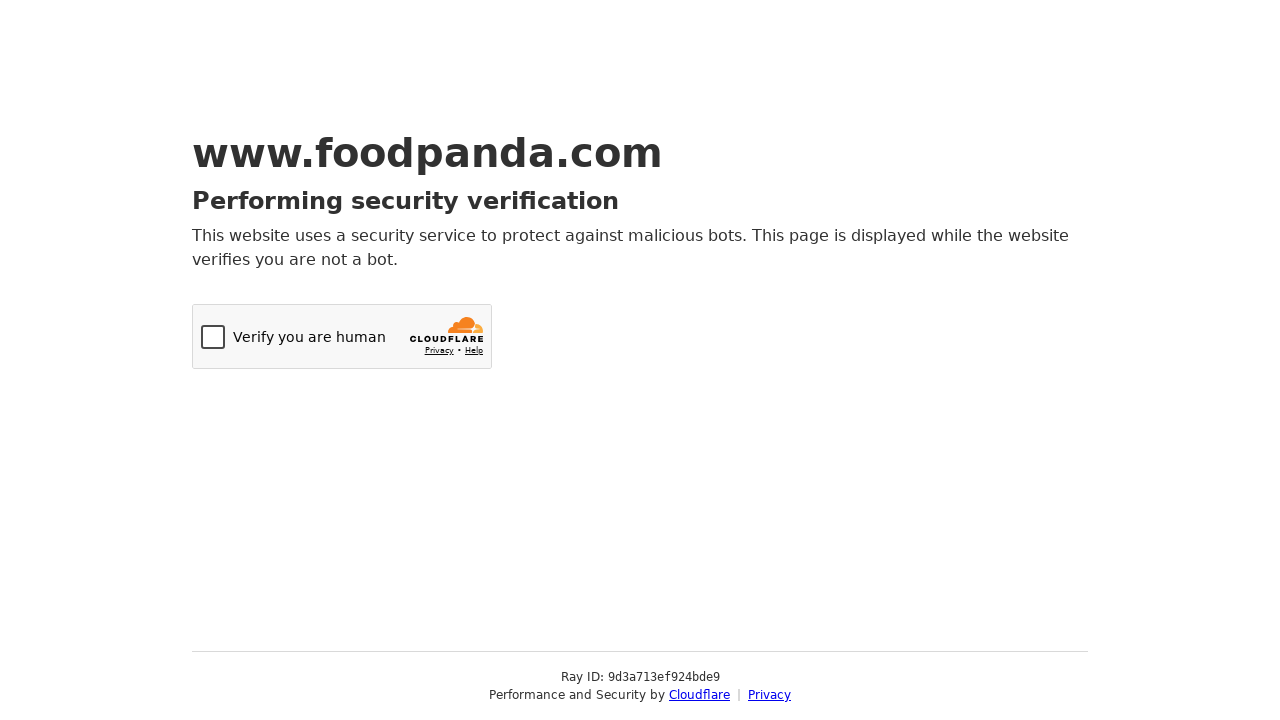